Tests the dynamic controls page by clicking the remove/add button for a checkbox element, waiting for the action to complete, and clicking the button again to verify the toggle functionality.

Starting URL: http://the-internet.herokuapp.com/dynamic_controls

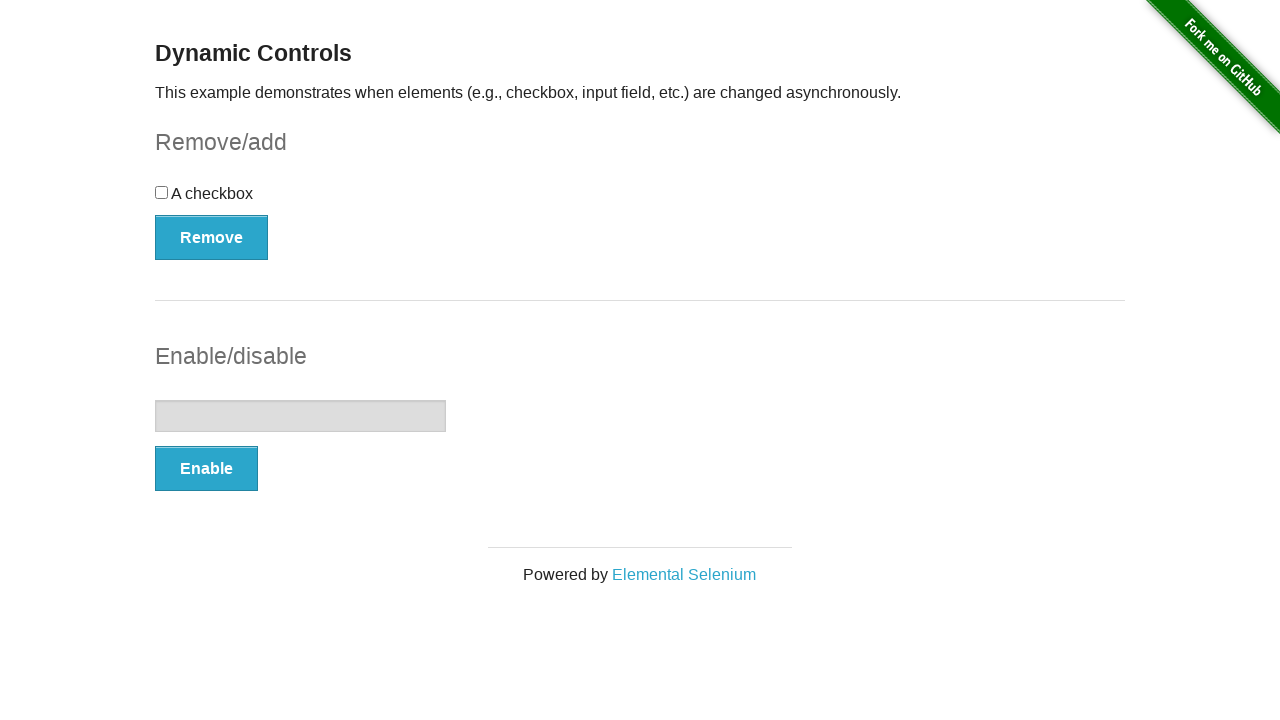

Navigated to dynamic controls page
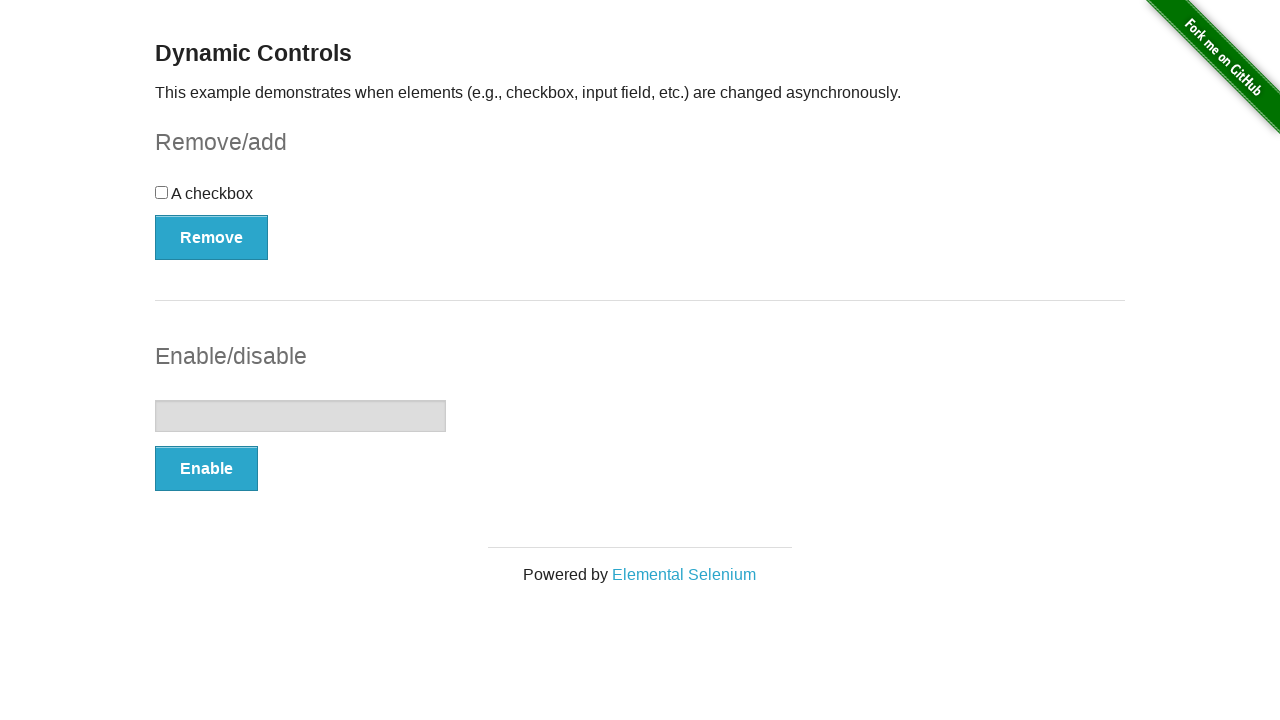

Clicked Remove button to remove checkbox at (212, 237) on button[onclick='swapCheckbox()']
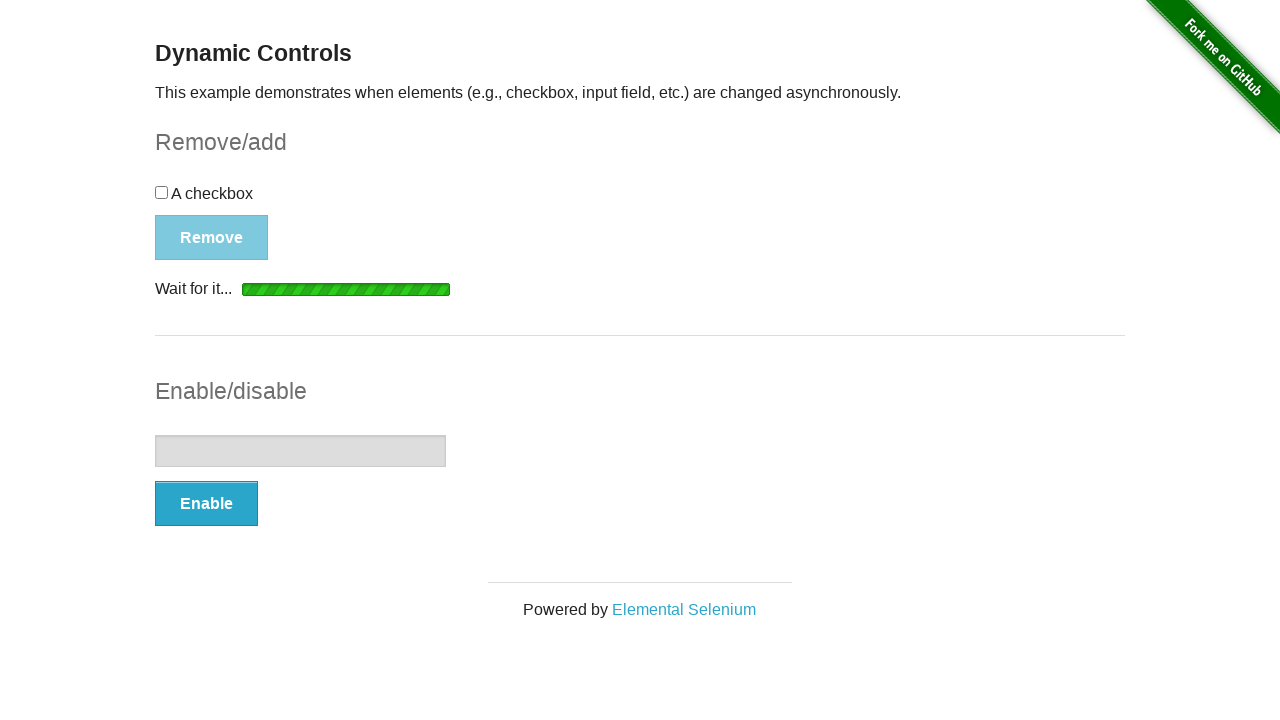

Checkbox removal completed, button changed to 'Add'
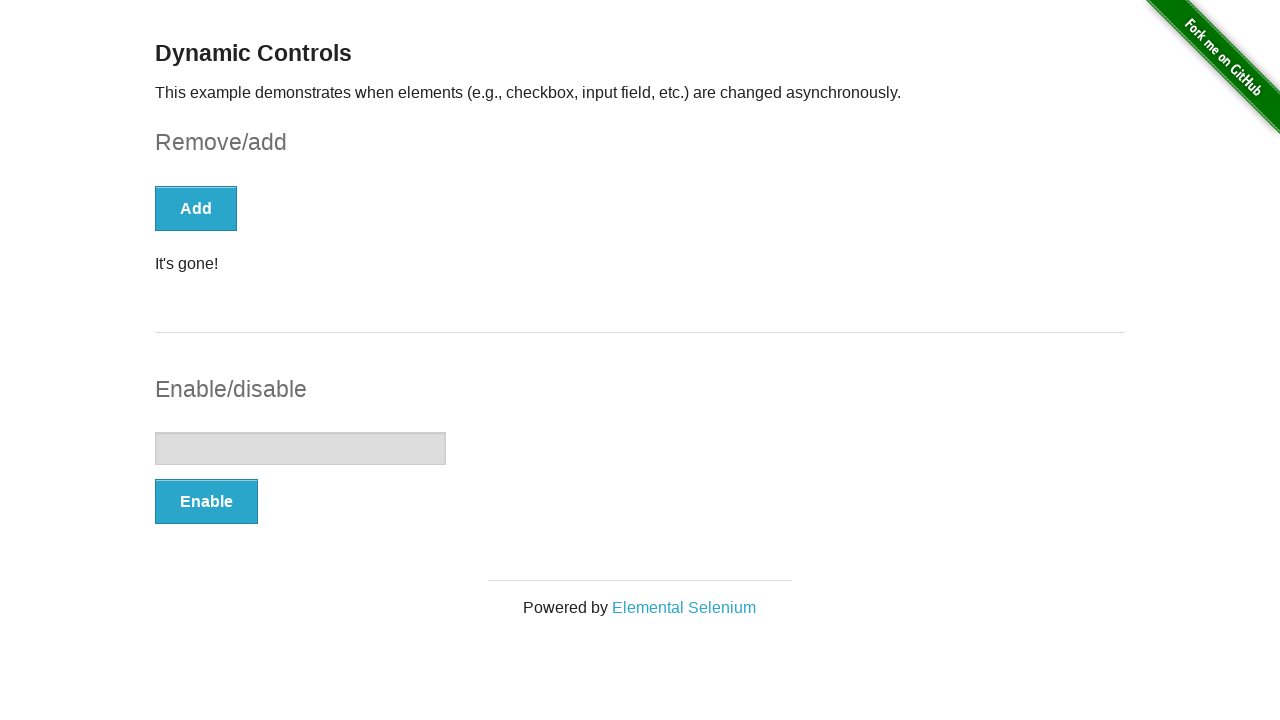

Clicked Add button to restore checkbox at (196, 208) on #checkbox-example button
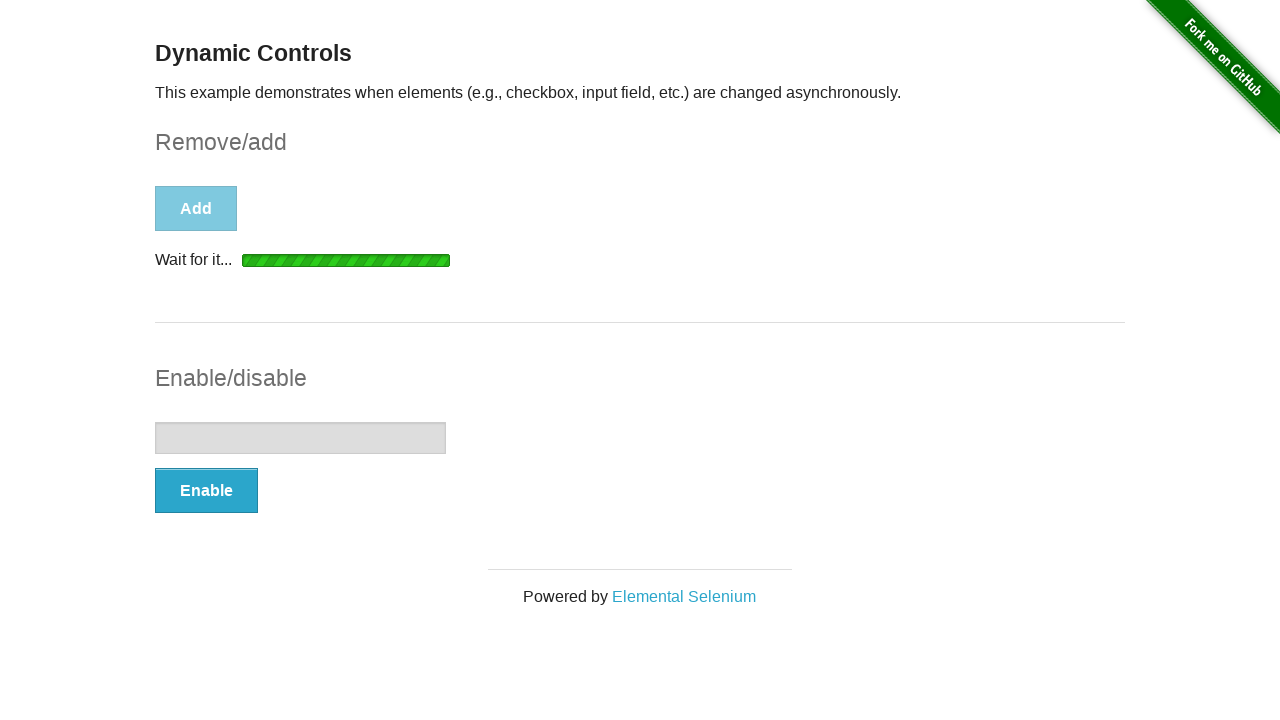

Checkbox restoration completed, button changed back to 'Remove'
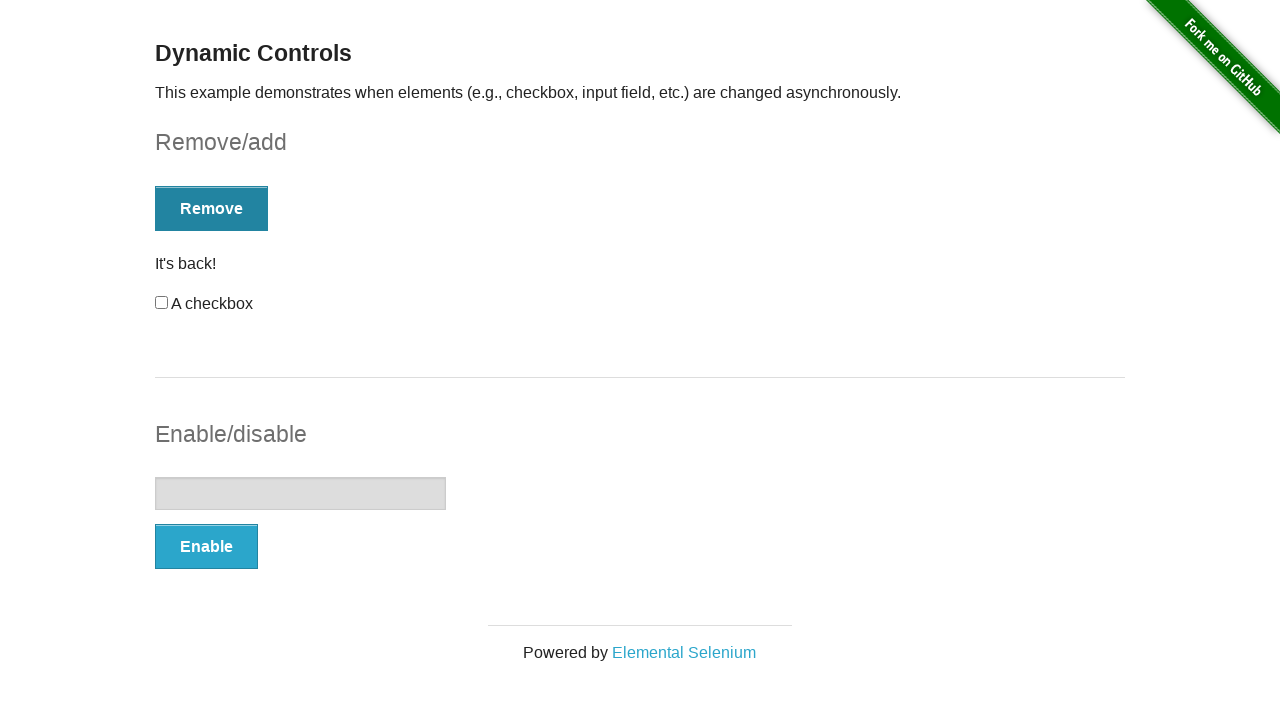

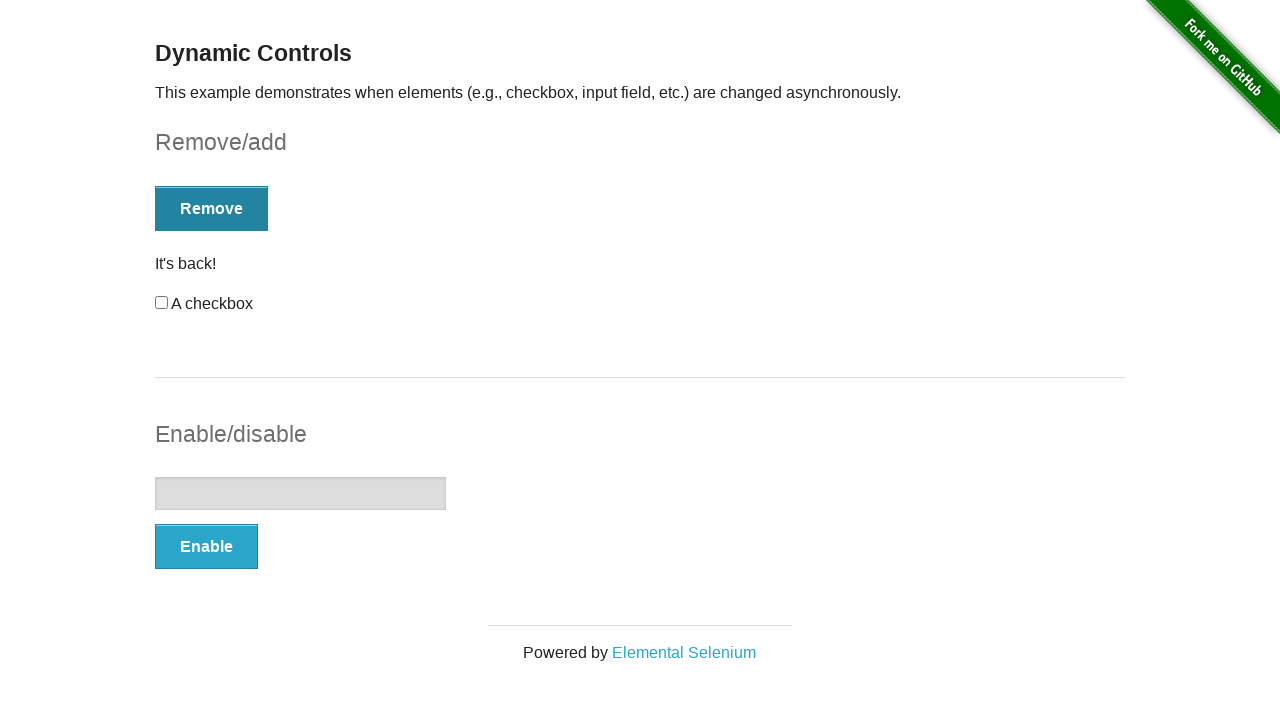